Navigates to the OrangeHRM demo homepage and verifies that the company logo/branding is displayed on the page.

Starting URL: https://opensource-demo.orangehrmlive.com/

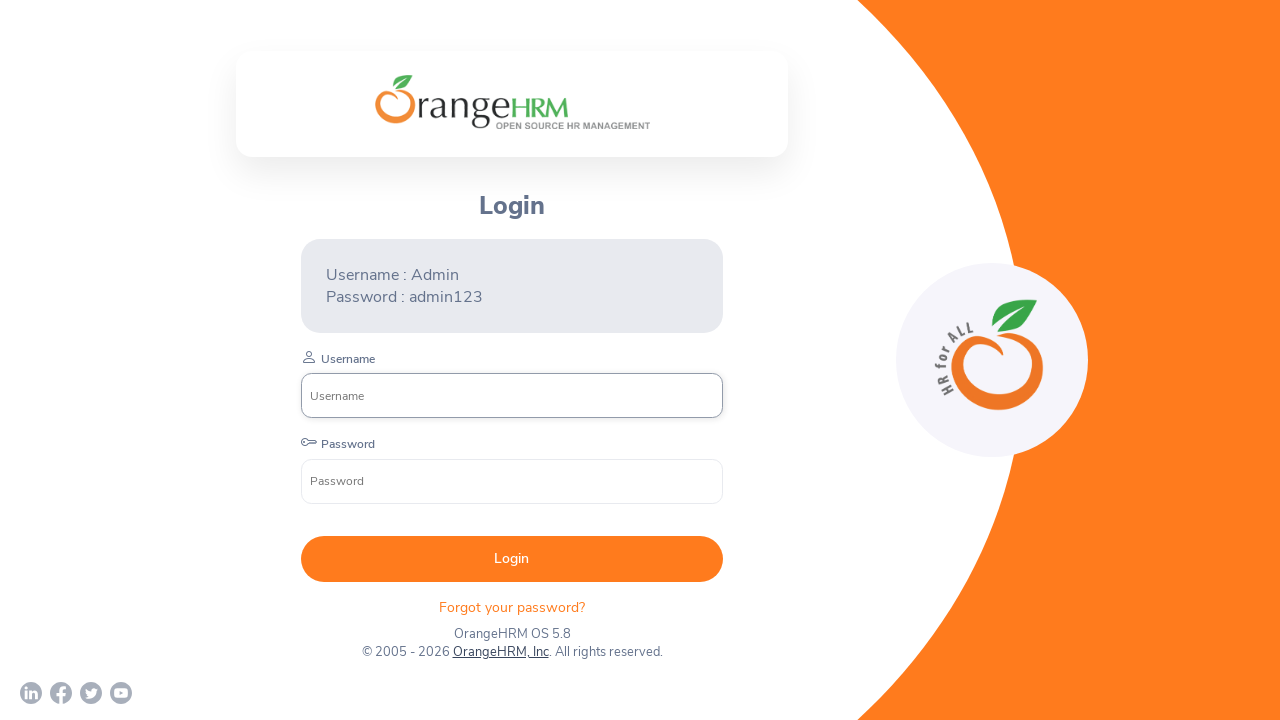

Waited for OrangeHRM login branding element to load
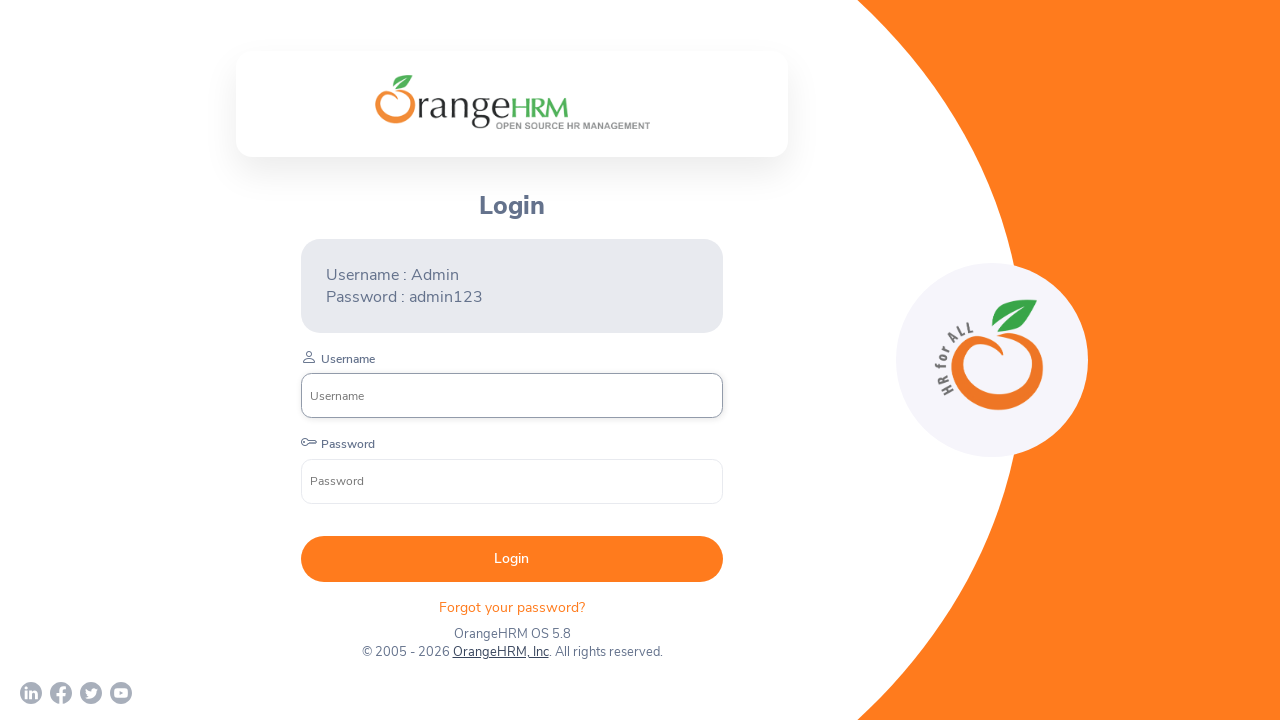

Located the OrangeHRM logo/branding element
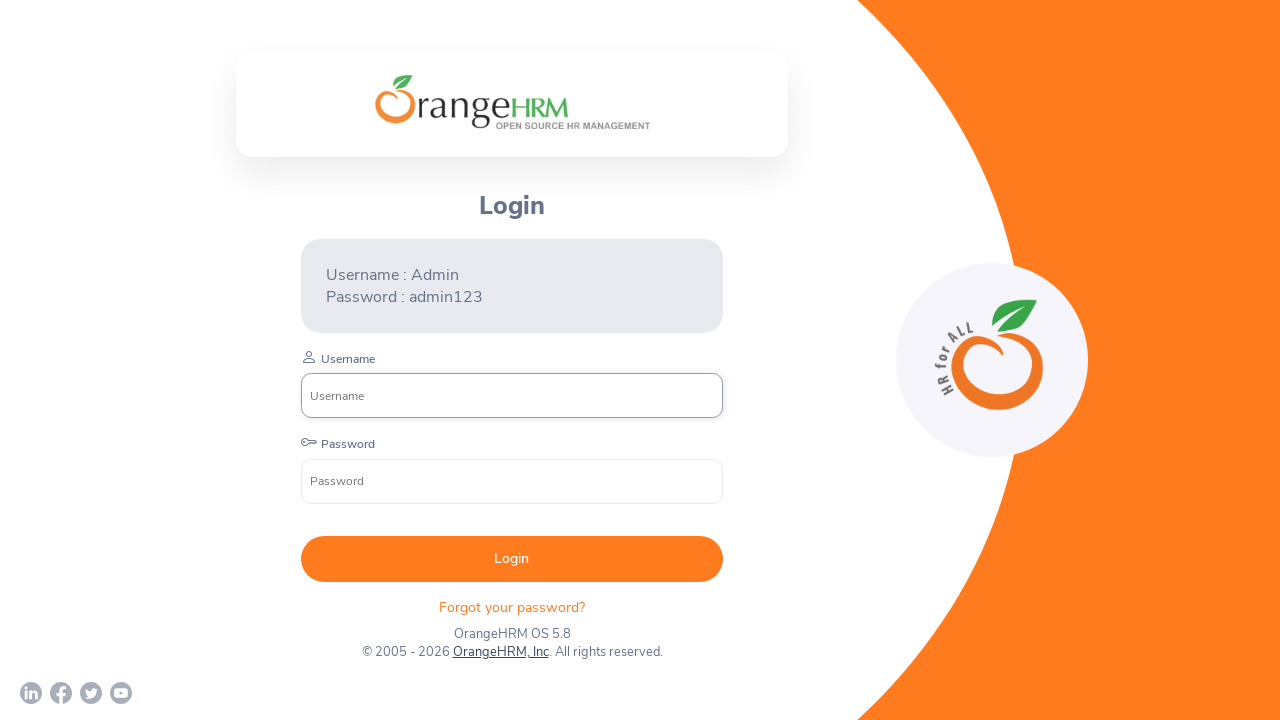

Verified that the company logo/branding is visible on the page
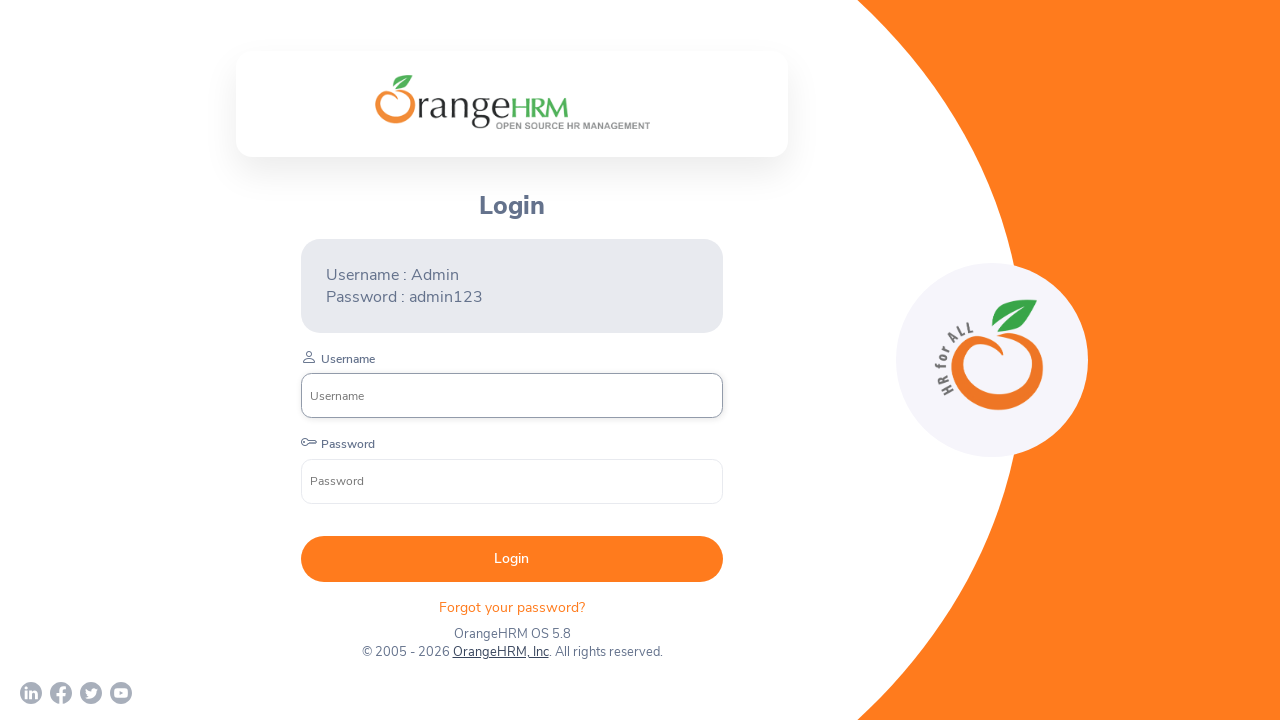

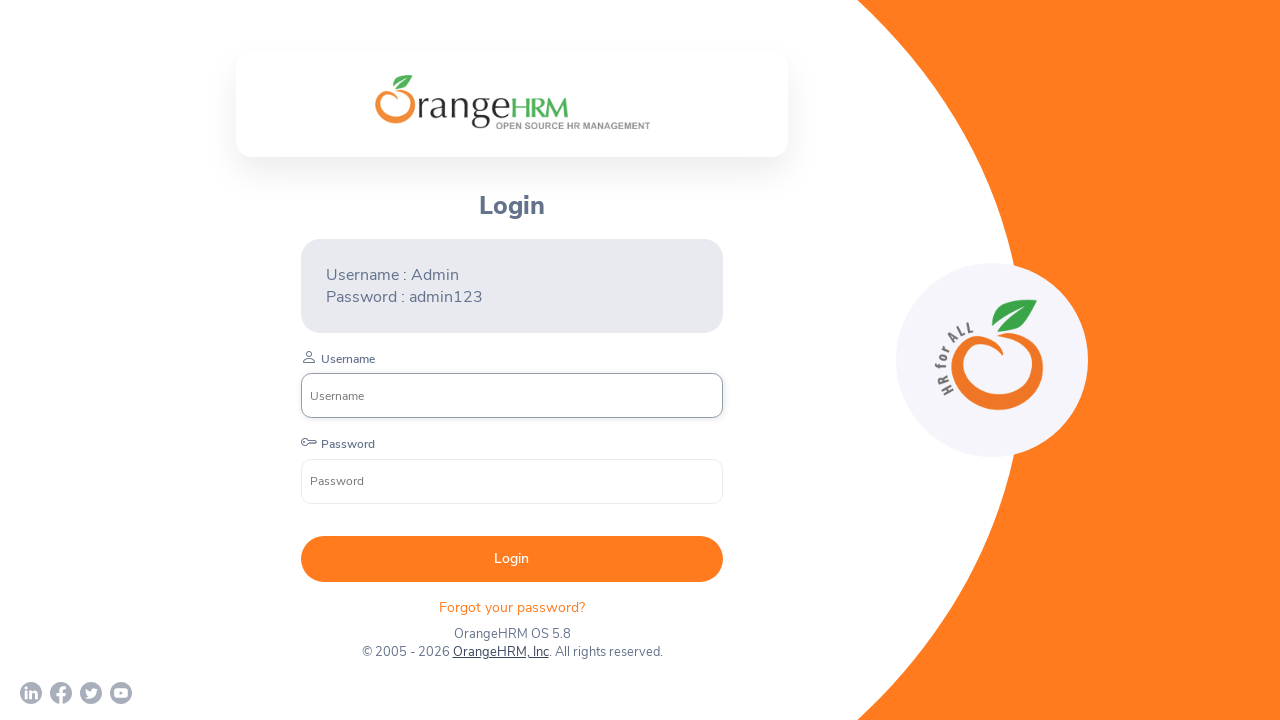